Navigates to the Ajio e-commerce website and verifies the page loads successfully by maximizing the window and waiting briefly.

Starting URL: https://www.ajio.com/

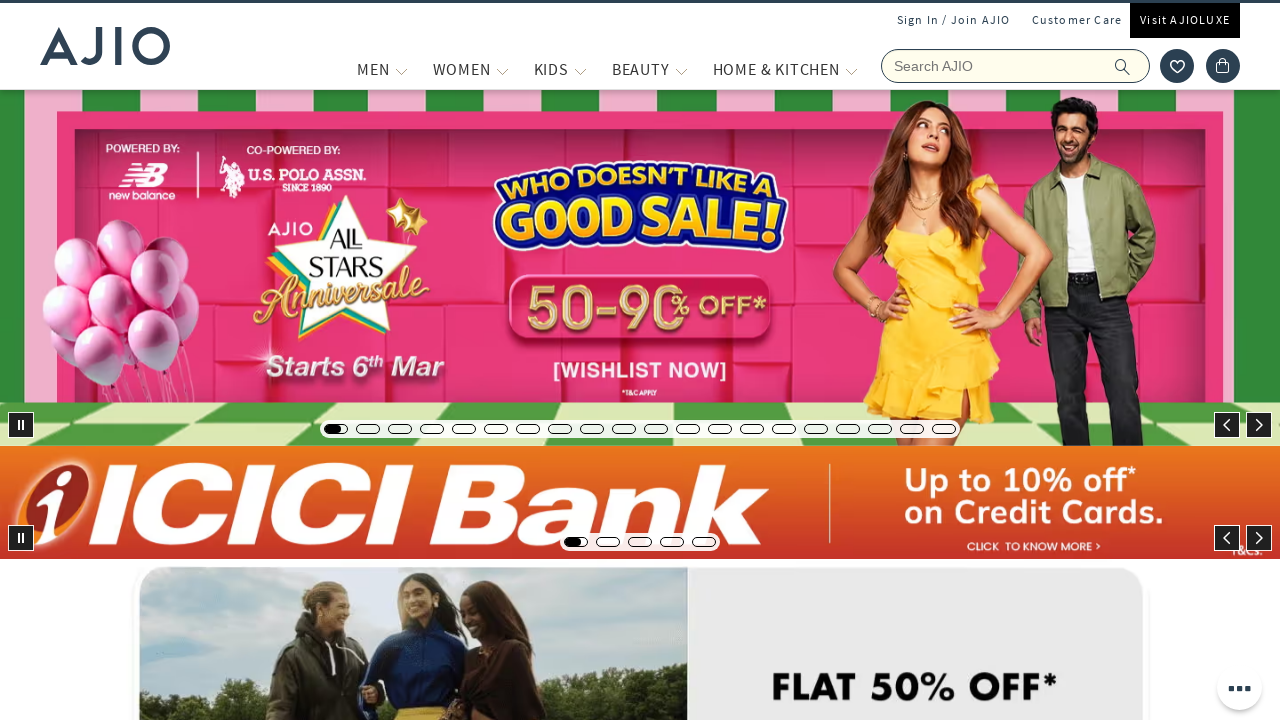

Waited for page to reach domcontentloaded state
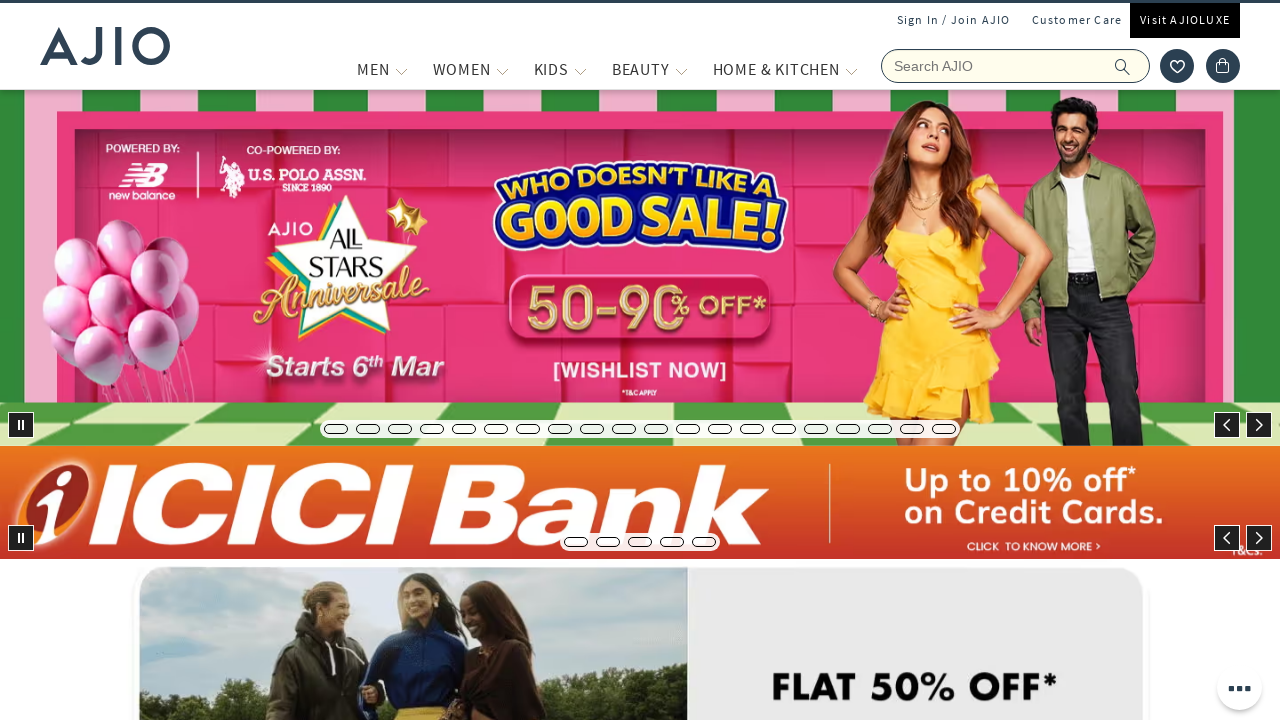

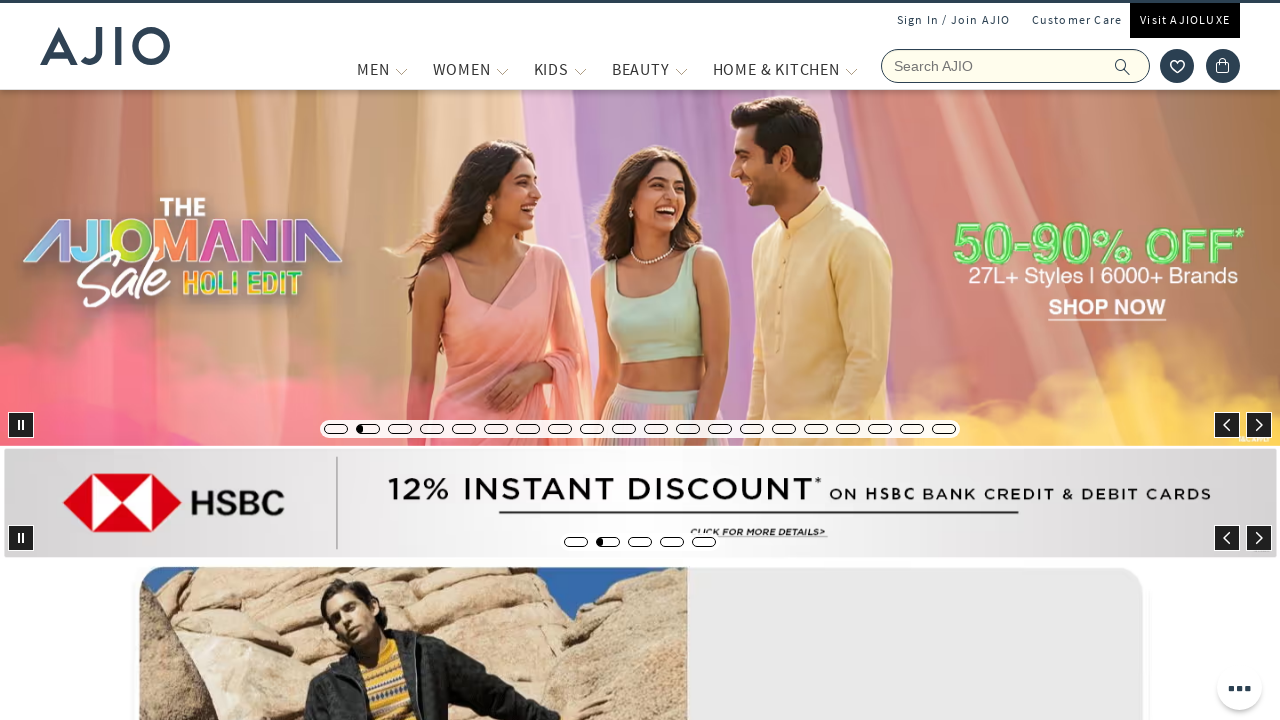